Demonstrates various locator strategies on a practice form by filling login fields, triggering error, navigating to forgot password flow, filling reset form fields, and then completing a successful login flow.

Starting URL: https://rahulshettyacademy.com/locatorspractice/

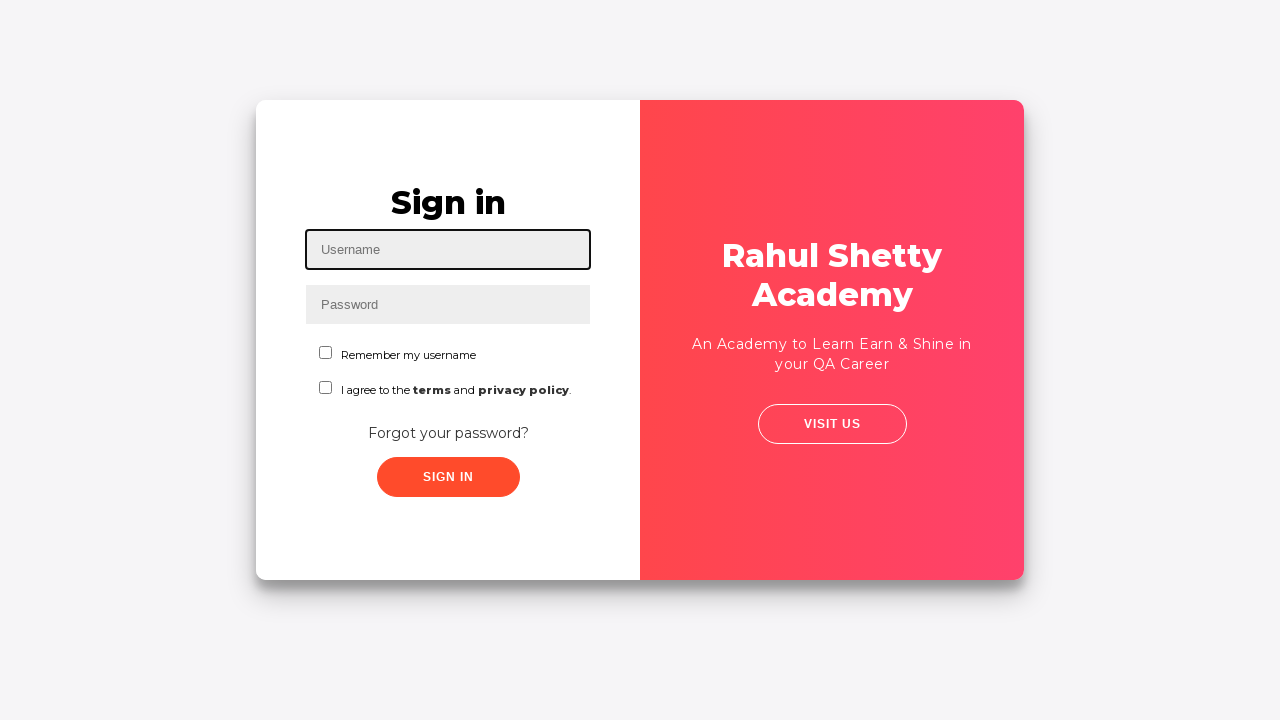

Filled username field with 'yared' using ID locator on #inputUsername
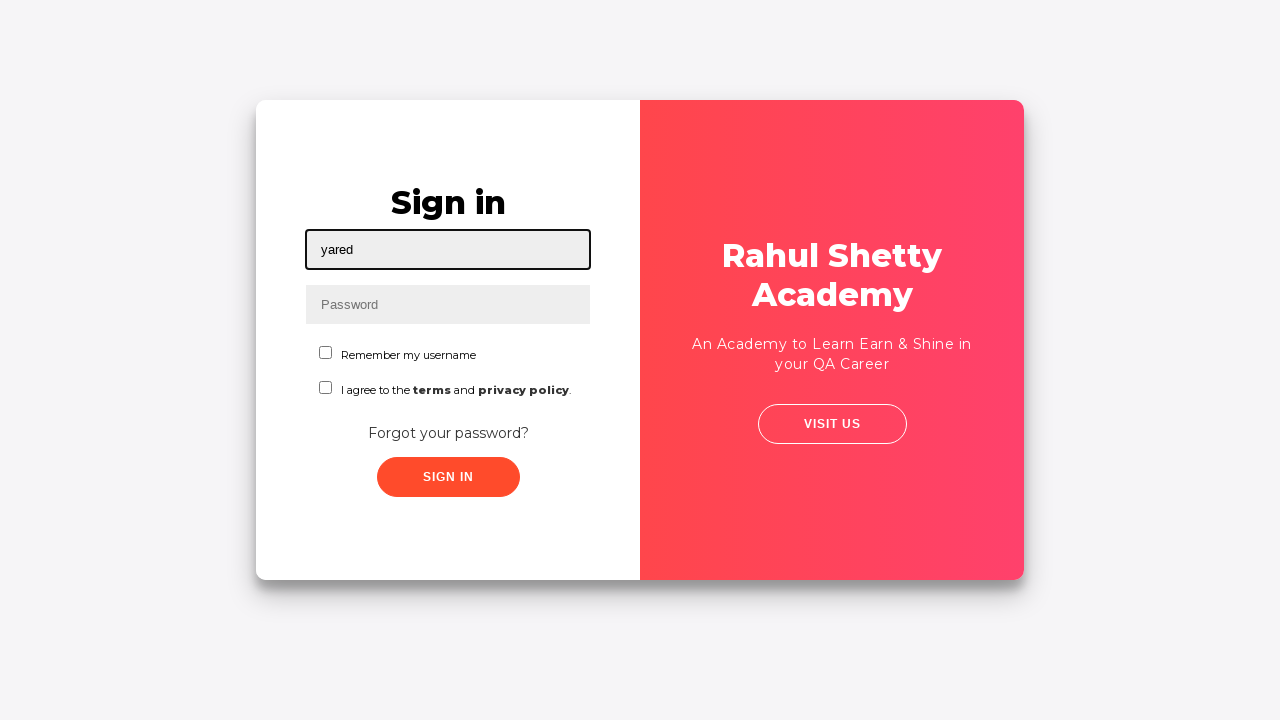

Filled password field with 'hello123' using name locator on input[name='inputPassword']
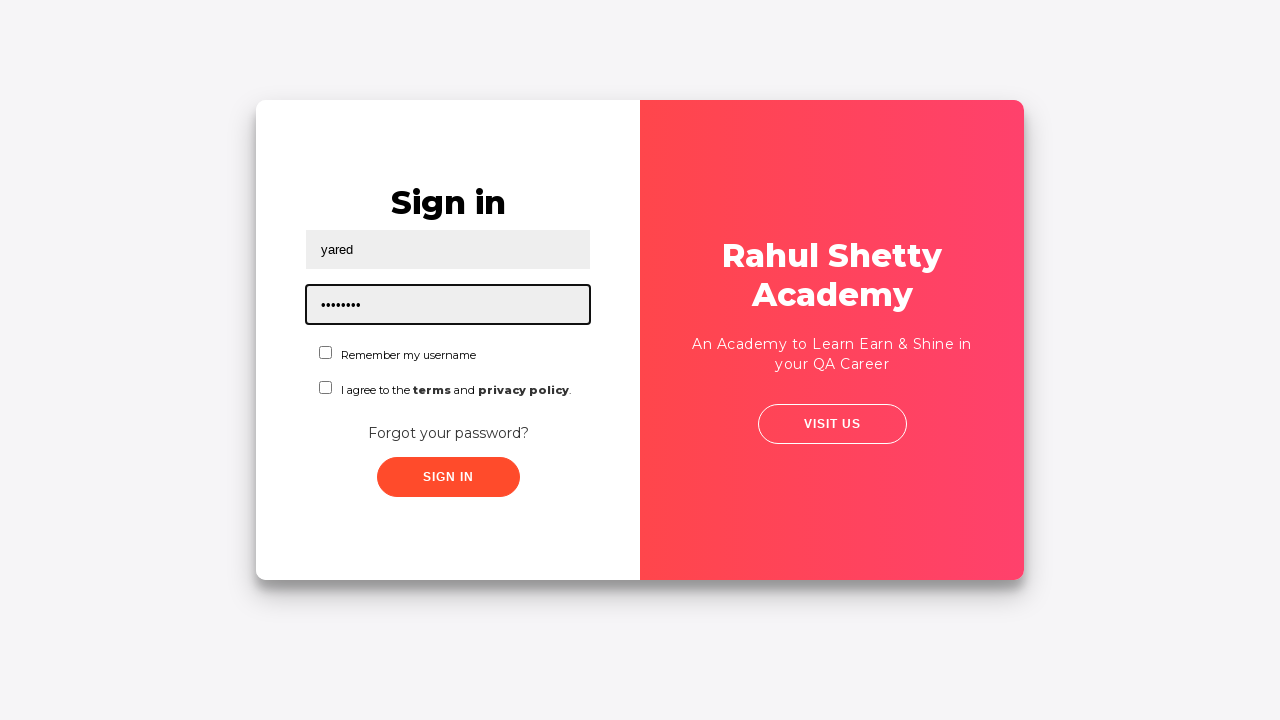

Clicked sign in button using class locator at (448, 477) on .signInBtn
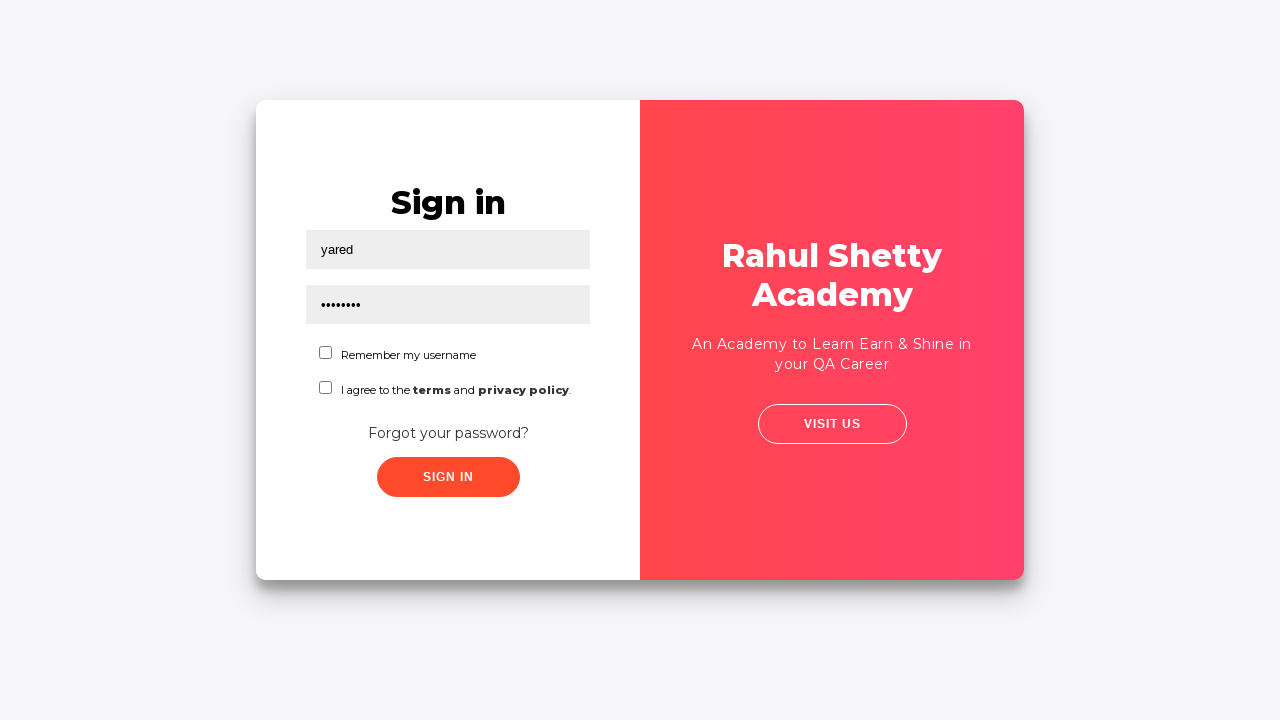

Error message appeared on login attempt with incorrect credentials
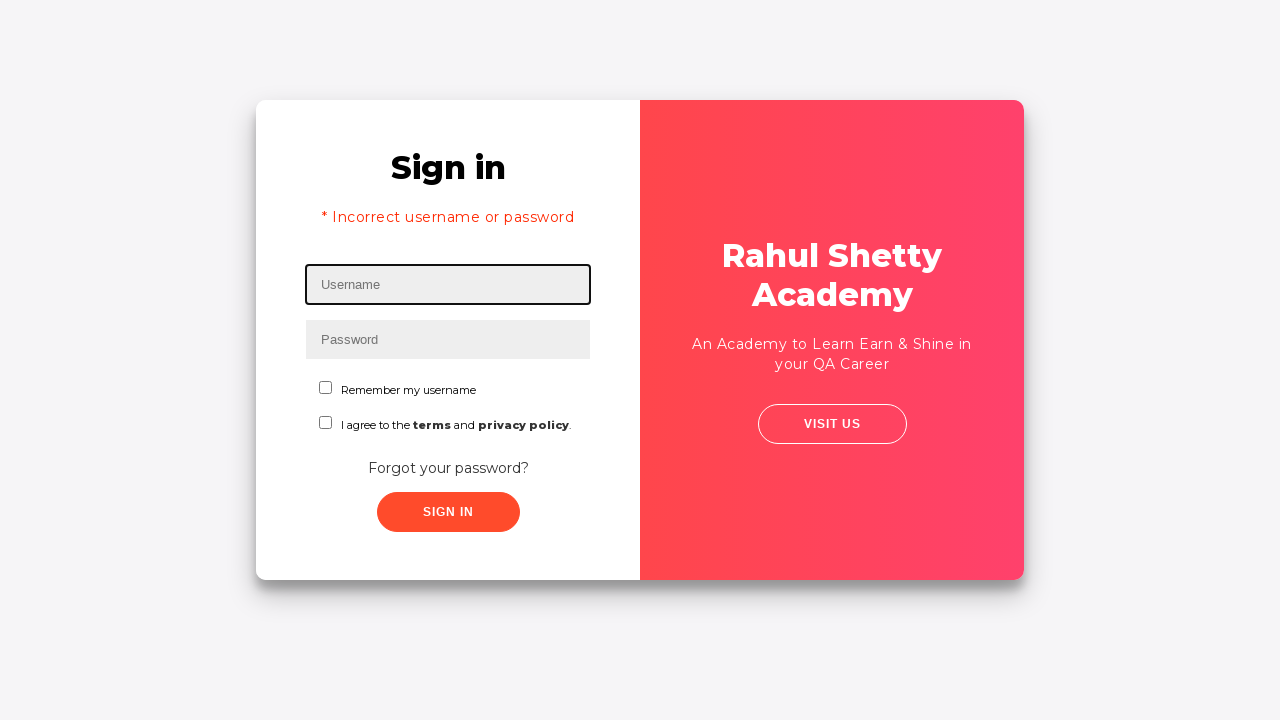

Clicked 'Forgot your password?' link to navigate to password reset flow at (448, 468) on text=Forgot your password?
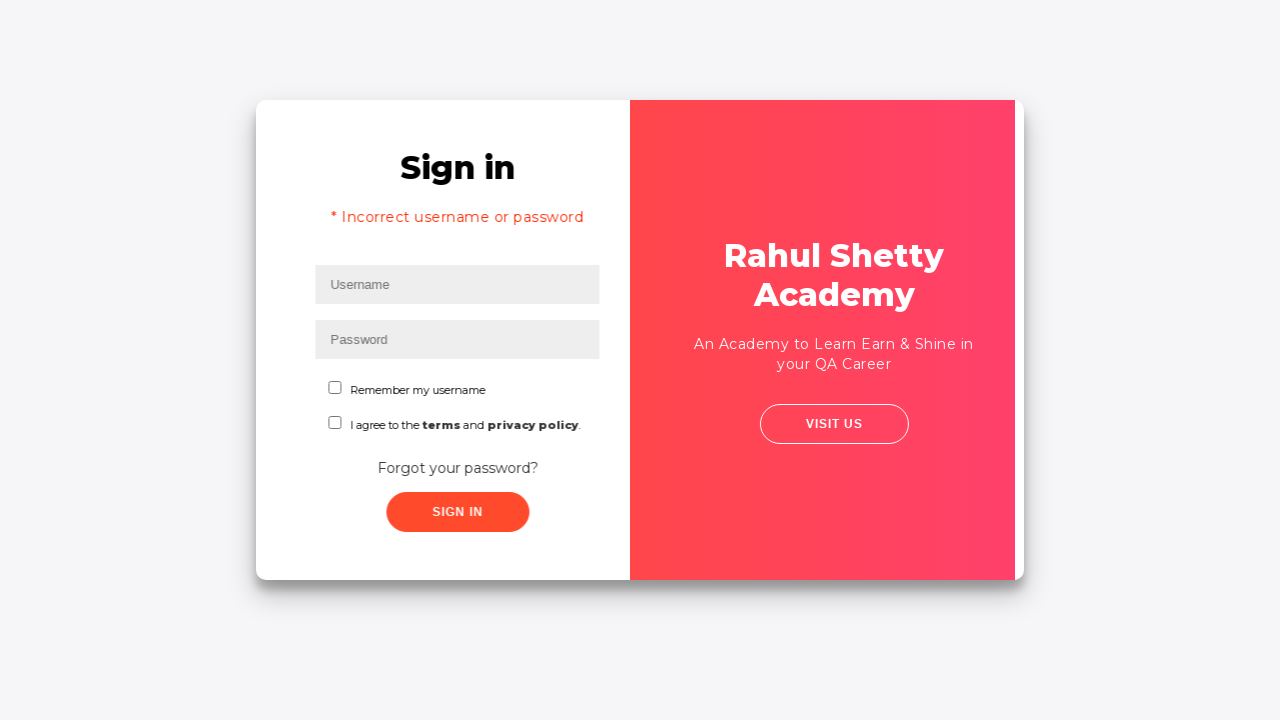

Filled name field with 'yared' in password reset form on input[placeholder='Name']
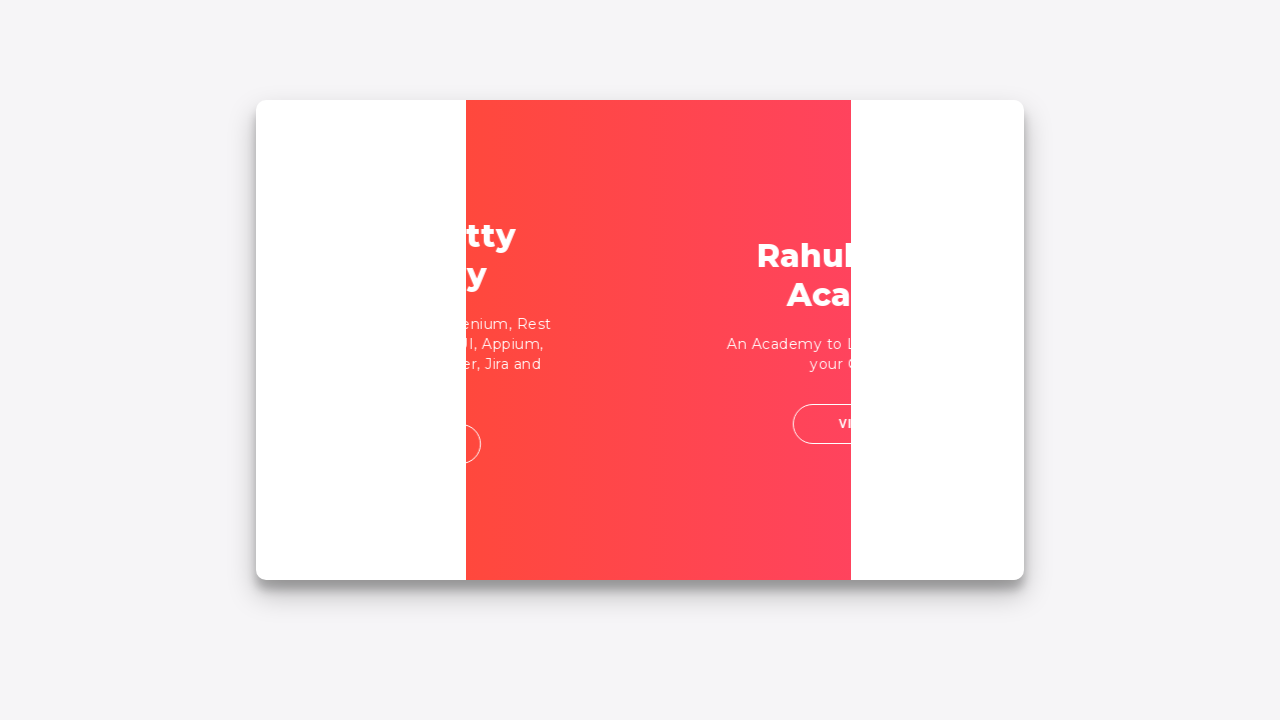

Filled email field with 'marcos@gmail.com' on input[placeholder='Email']
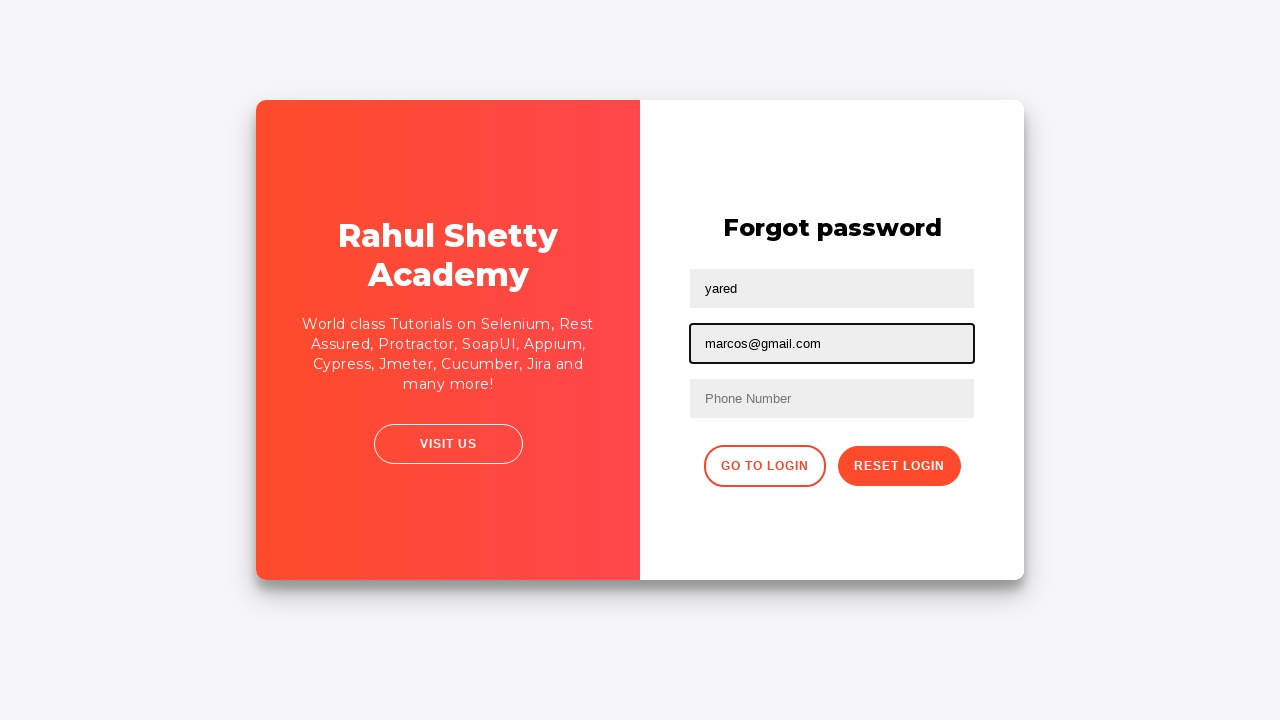

Cleared the third text input field on input[type='text'] >> nth=2
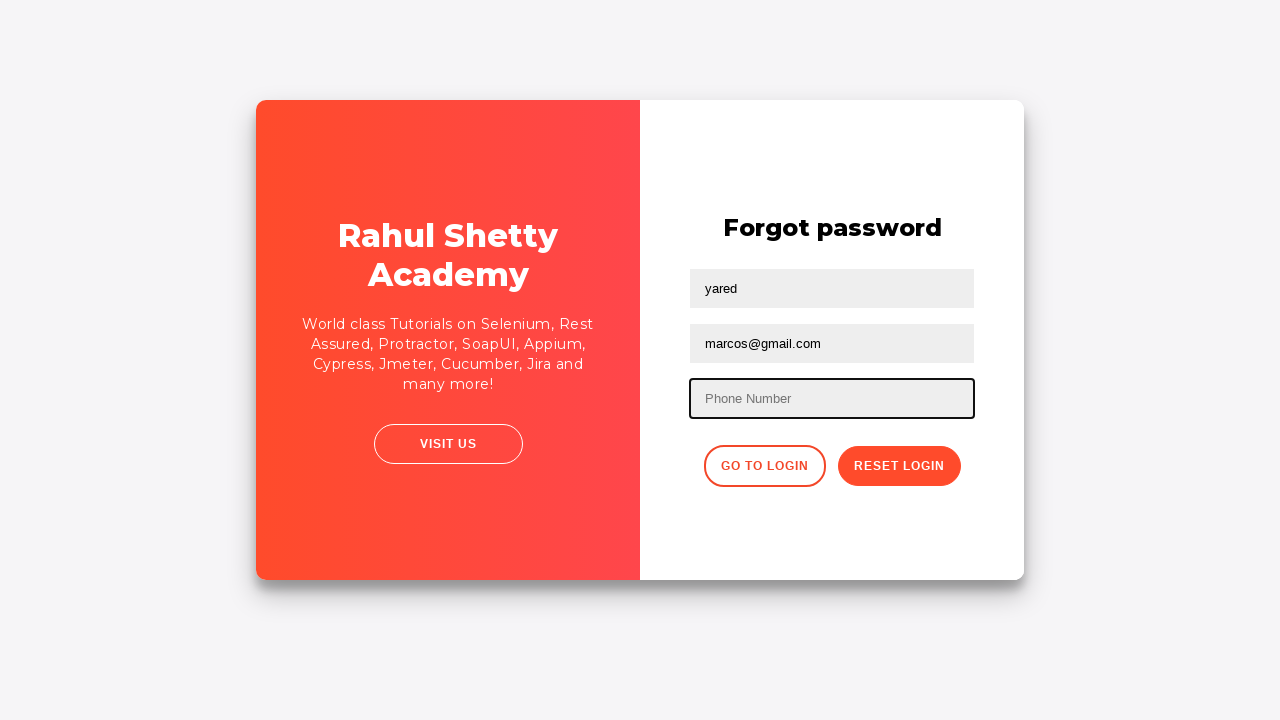

Filled the third text input with 'marcos@gmail.com' on input[type='text'] >> nth=2
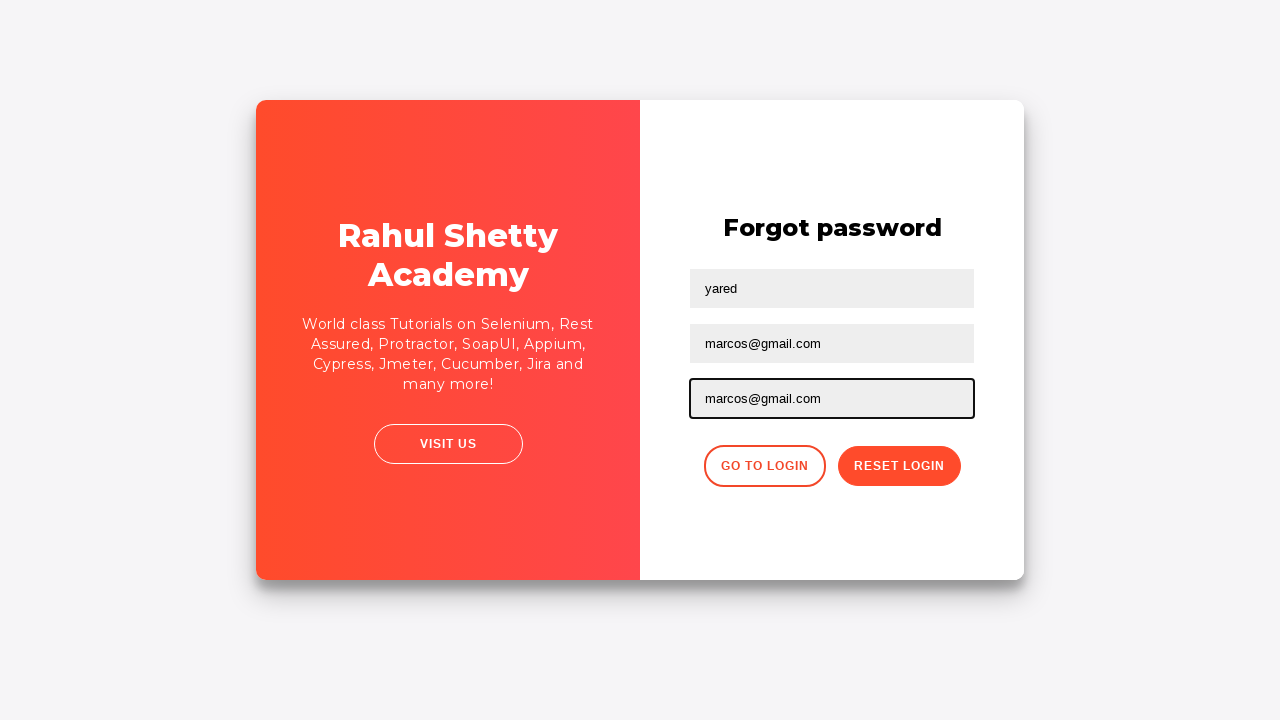

Filled phone number field with '123-099-0990' on form input >> nth=2
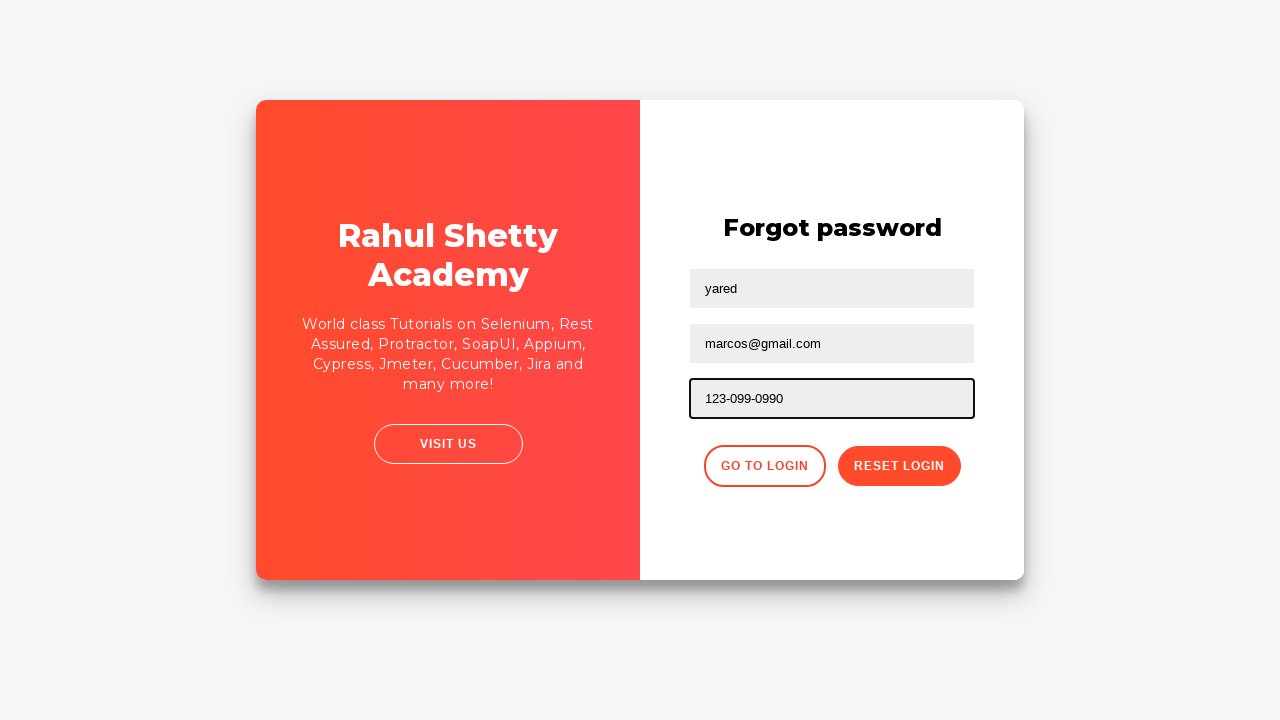

Clicked reset password button to submit password reset form at (899, 466) on button.reset-pwd-btn
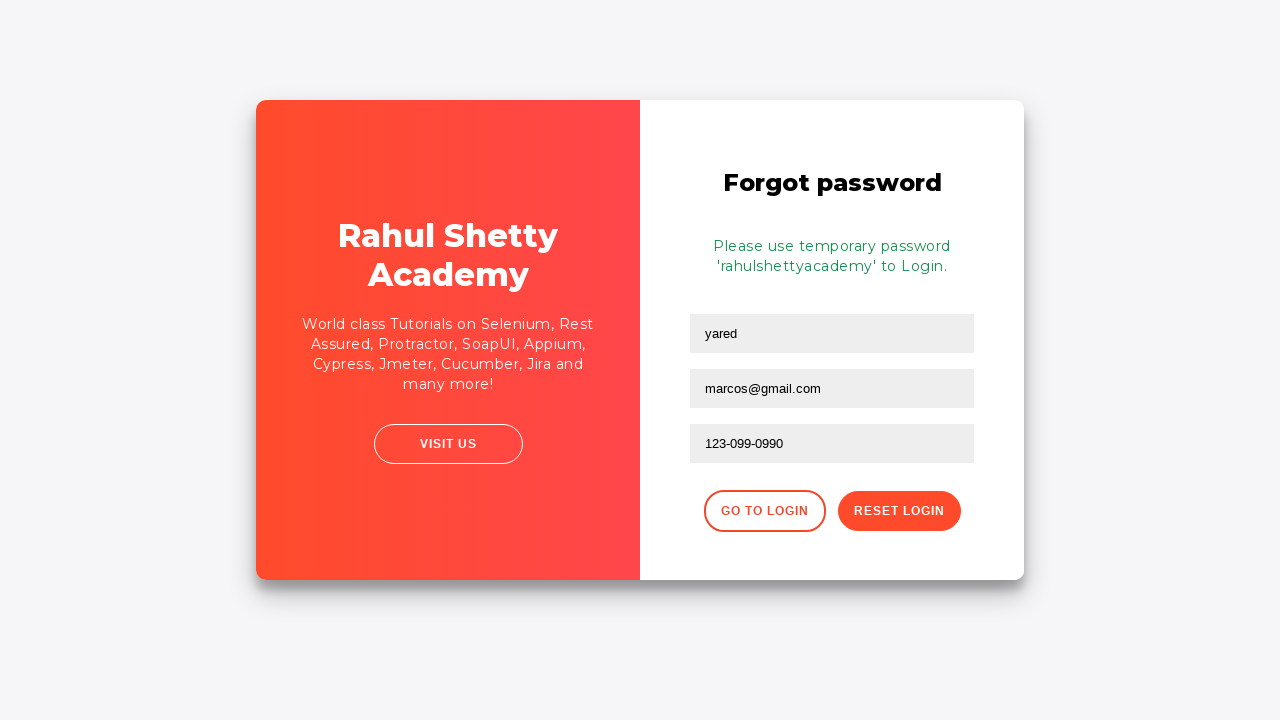

Password reset confirmation message appeared
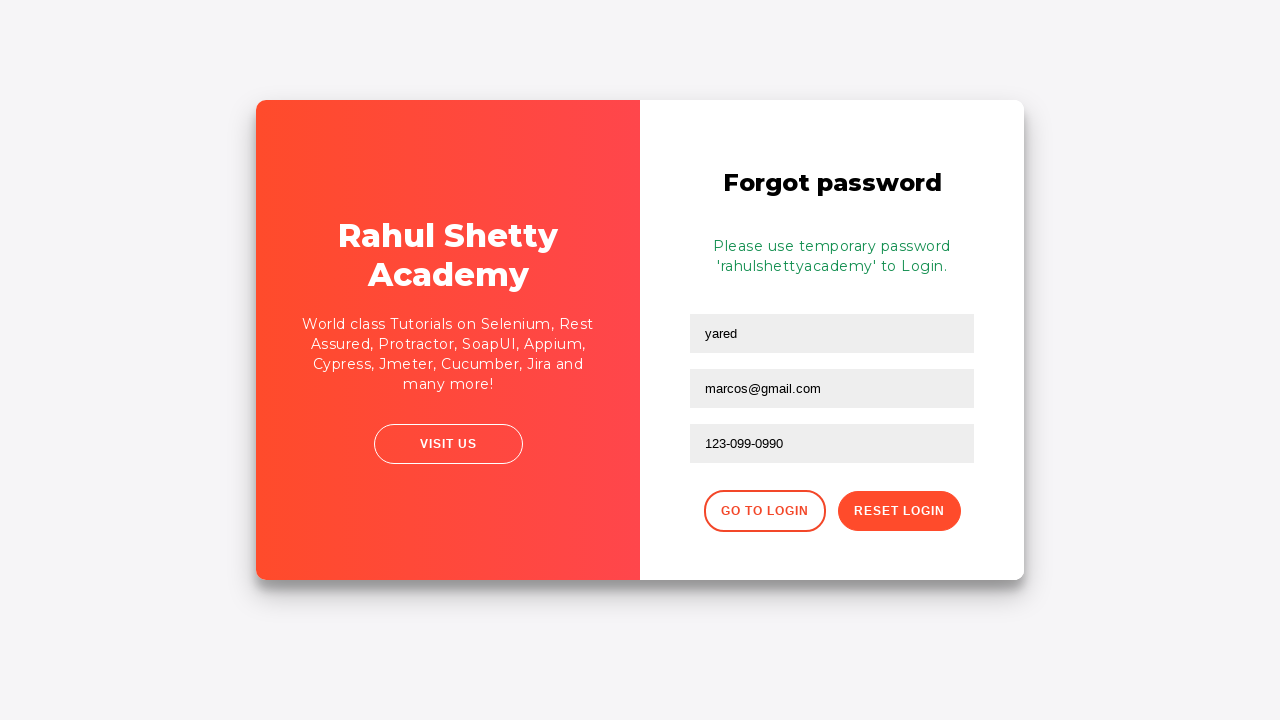

Clicked 'Go to Login' button to return to login form at (764, 511) on div.forgot-pwd-btn-conainer button >> nth=0
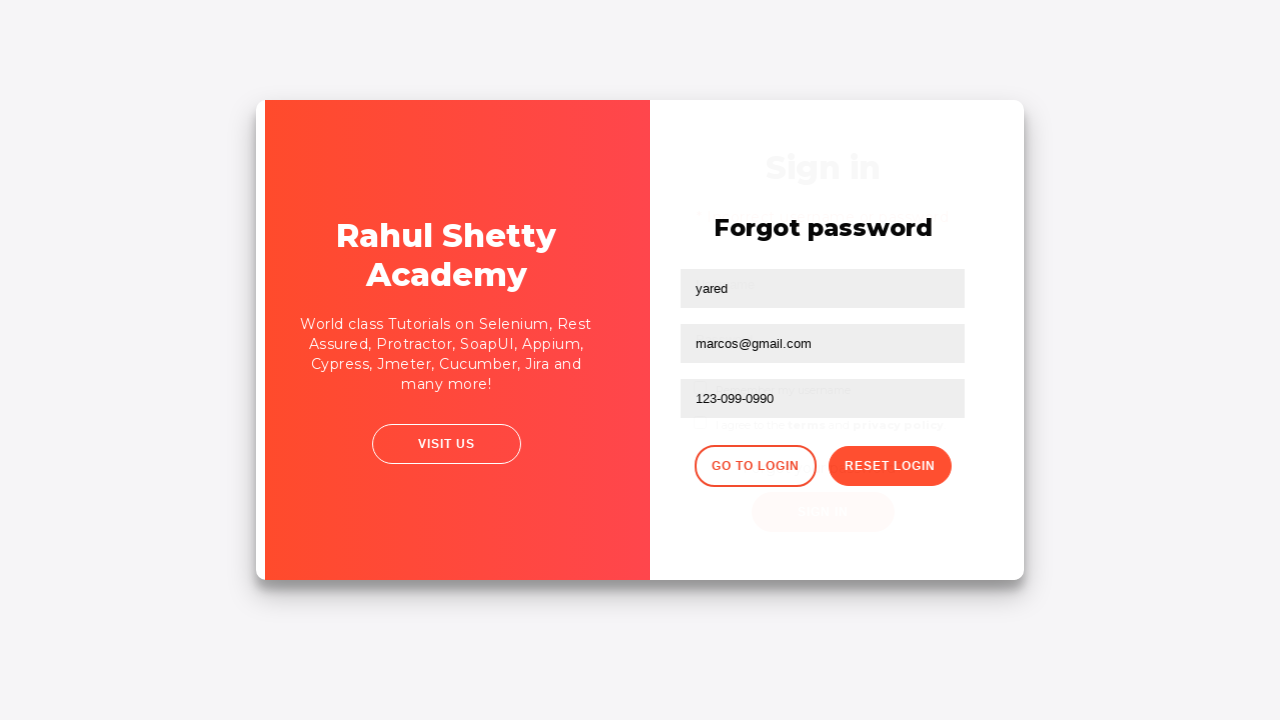

Filled username field with 'yared' for successful login attempt on #inputUsername
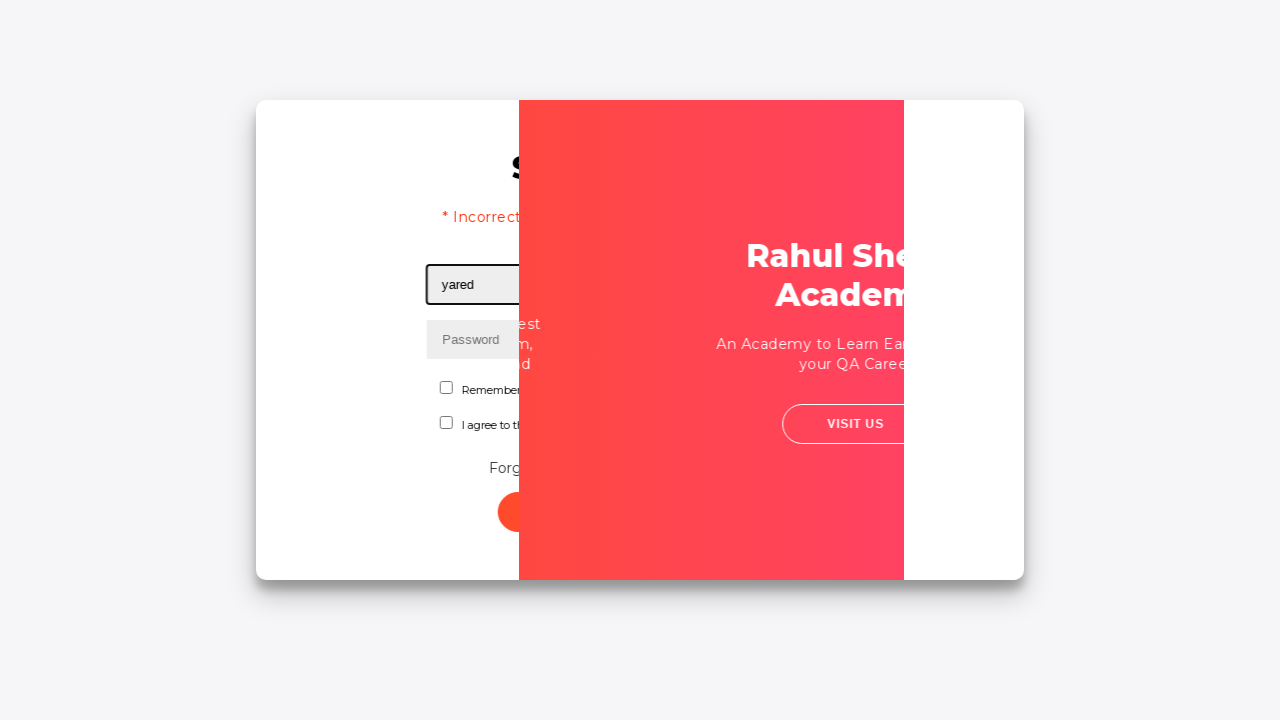

Filled password field with correct credentials 'rahulshettyacademy' on input[type*='pass']
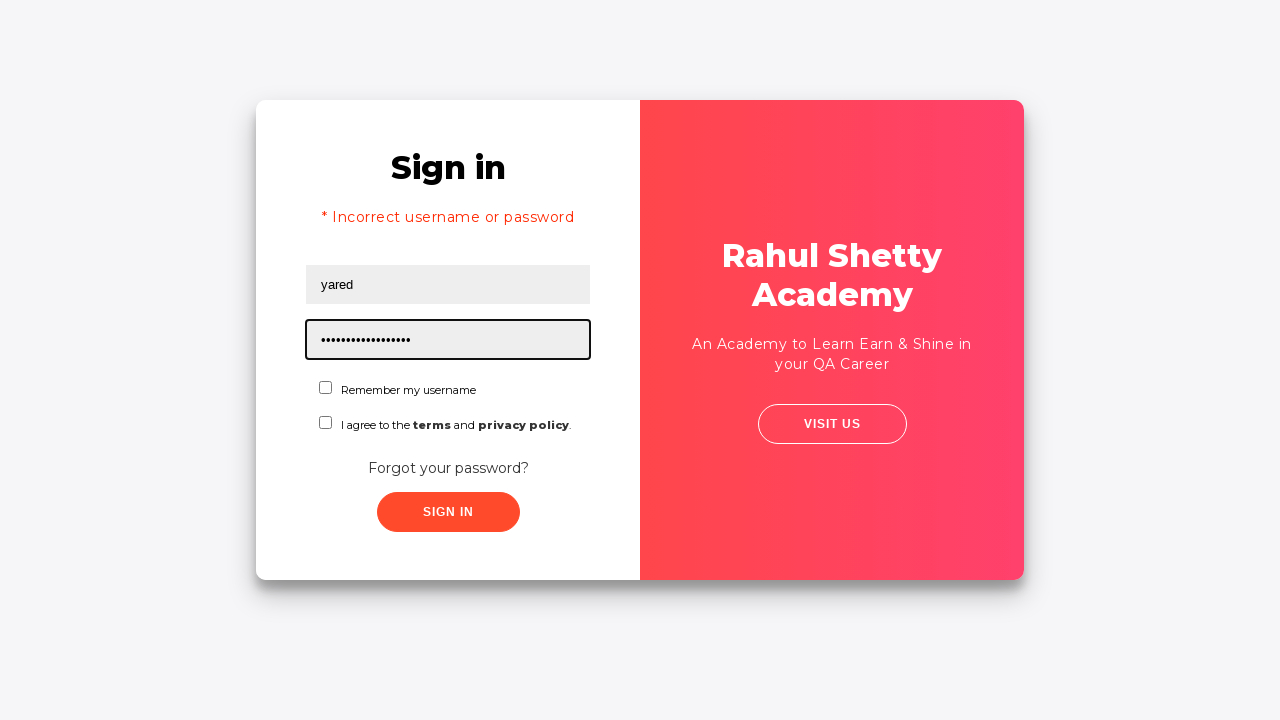

Checked the checkbox to confirm login agreement at (326, 388) on #chkboxOne
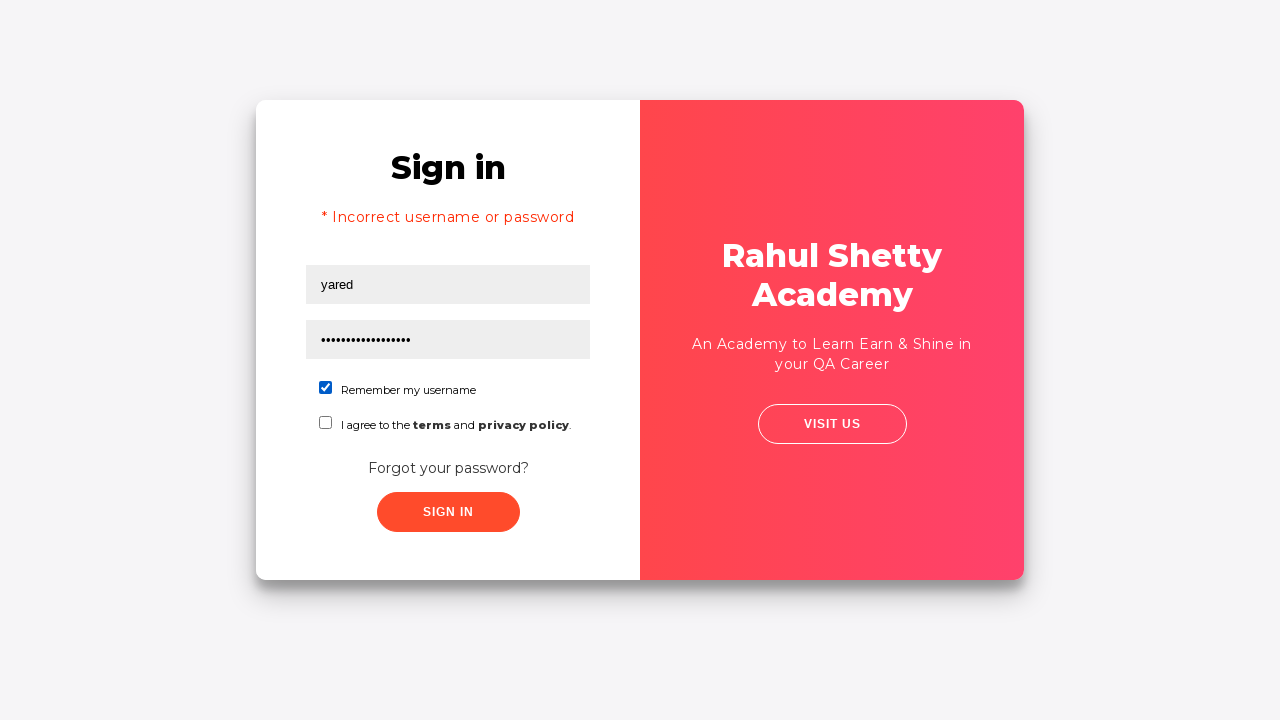

Clicked submit button to complete successful login at (448, 512) on button.submit
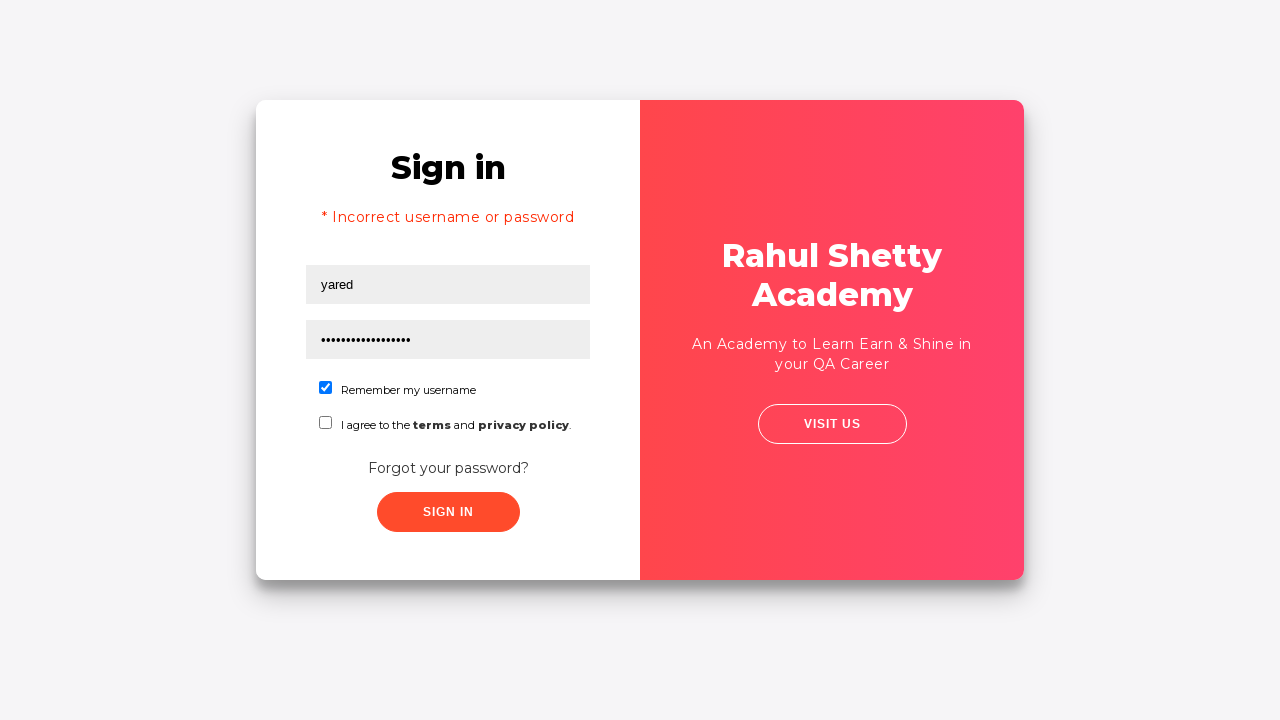

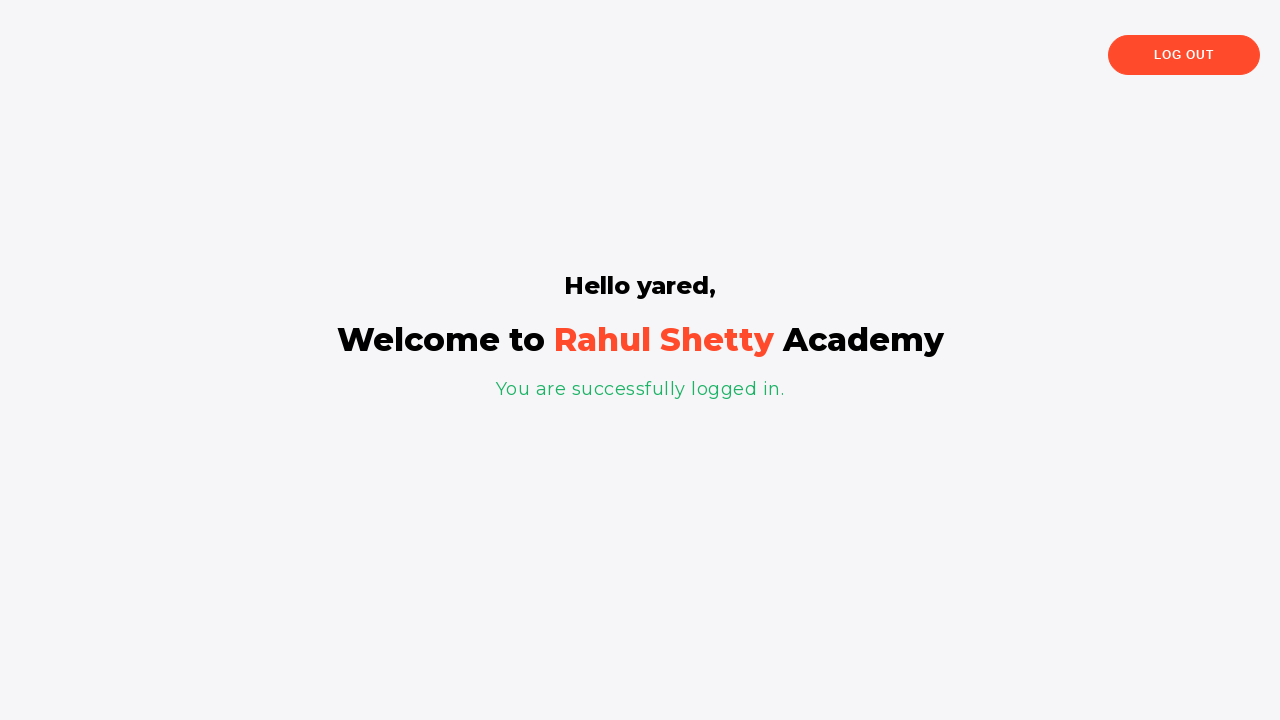